Tests dropdown selection and passenger count increment functionality on a travel booking practice page by selecting currency and increasing adult passenger count

Starting URL: https://rahulshettyacademy.com/dropdownsPractise/

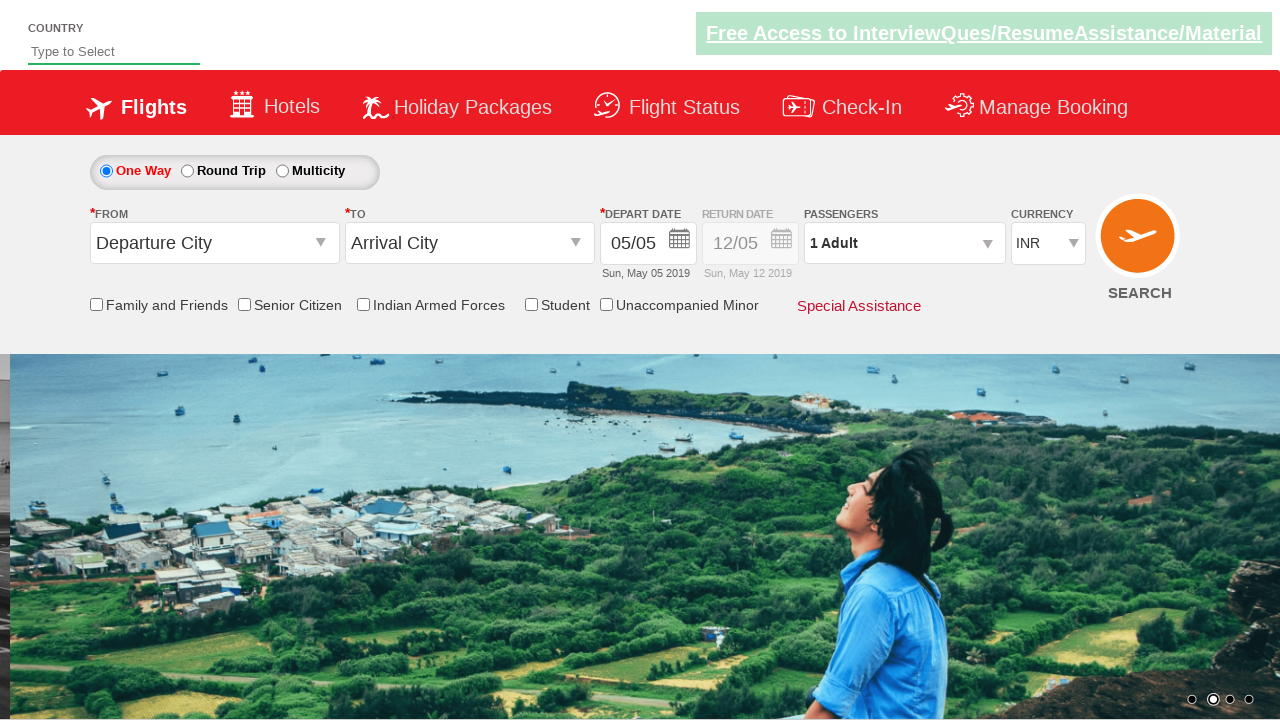

Selected USD currency from dropdown on #ctl00_mainContent_DropDownListCurrency
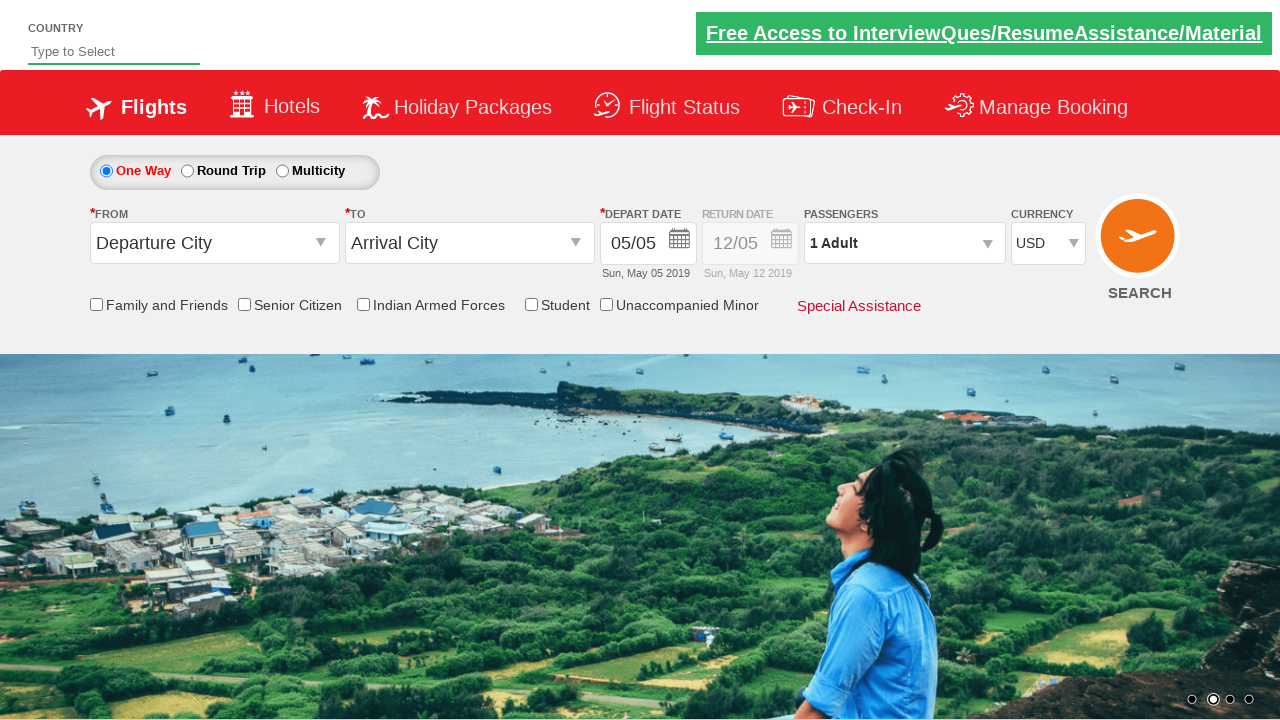

Clicked on passenger info section to open it at (904, 243) on #divpaxinfo
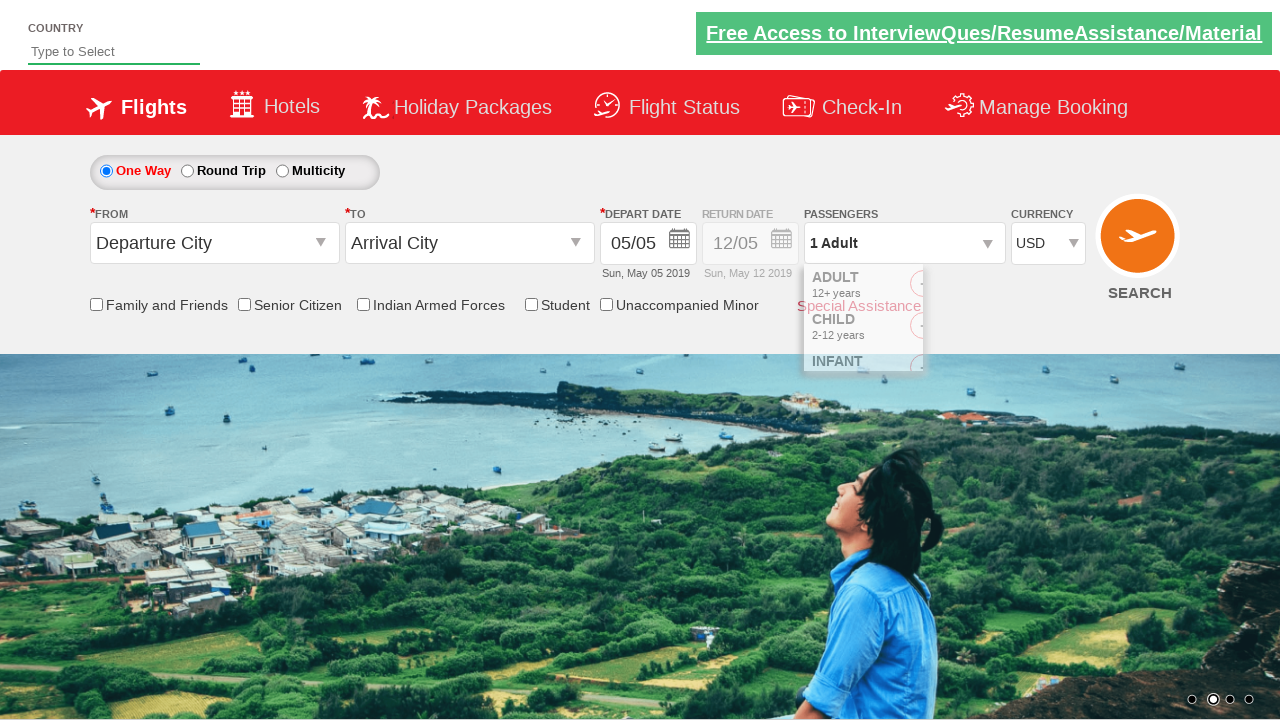

Passenger options became visible
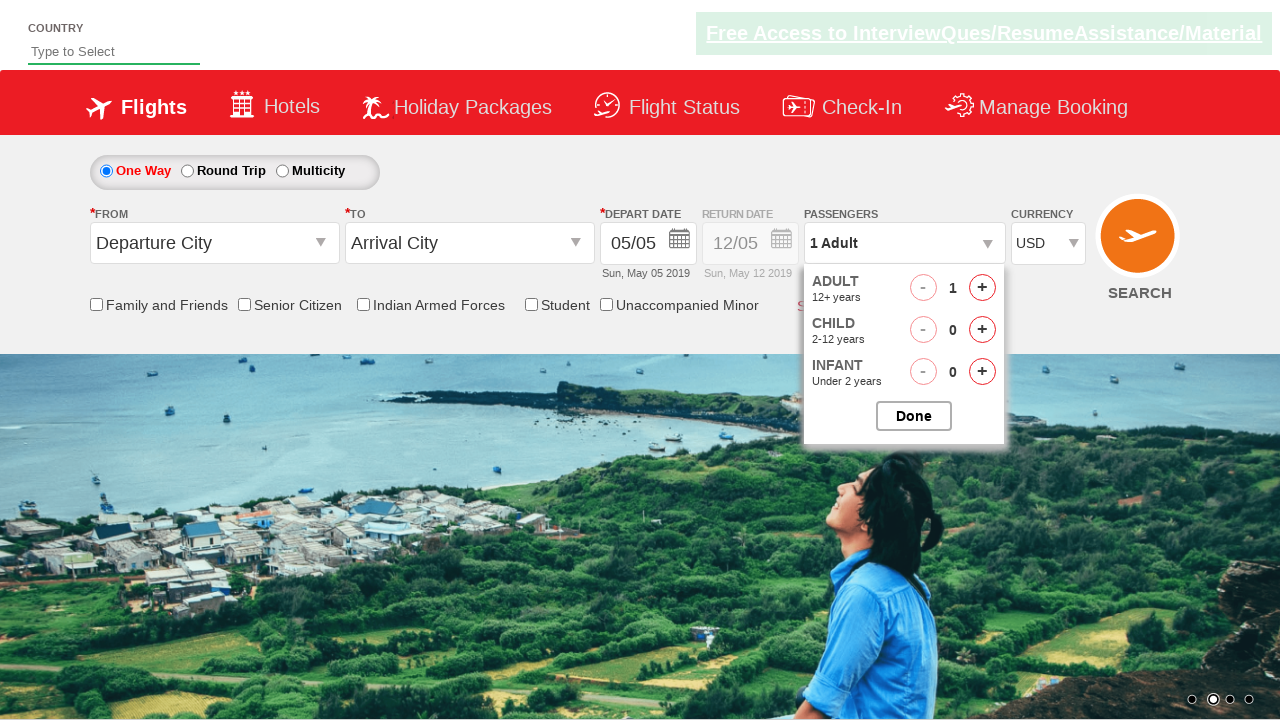

Incremented adult passenger count (increment 1/4) at (982, 288) on #hrefIncAdt
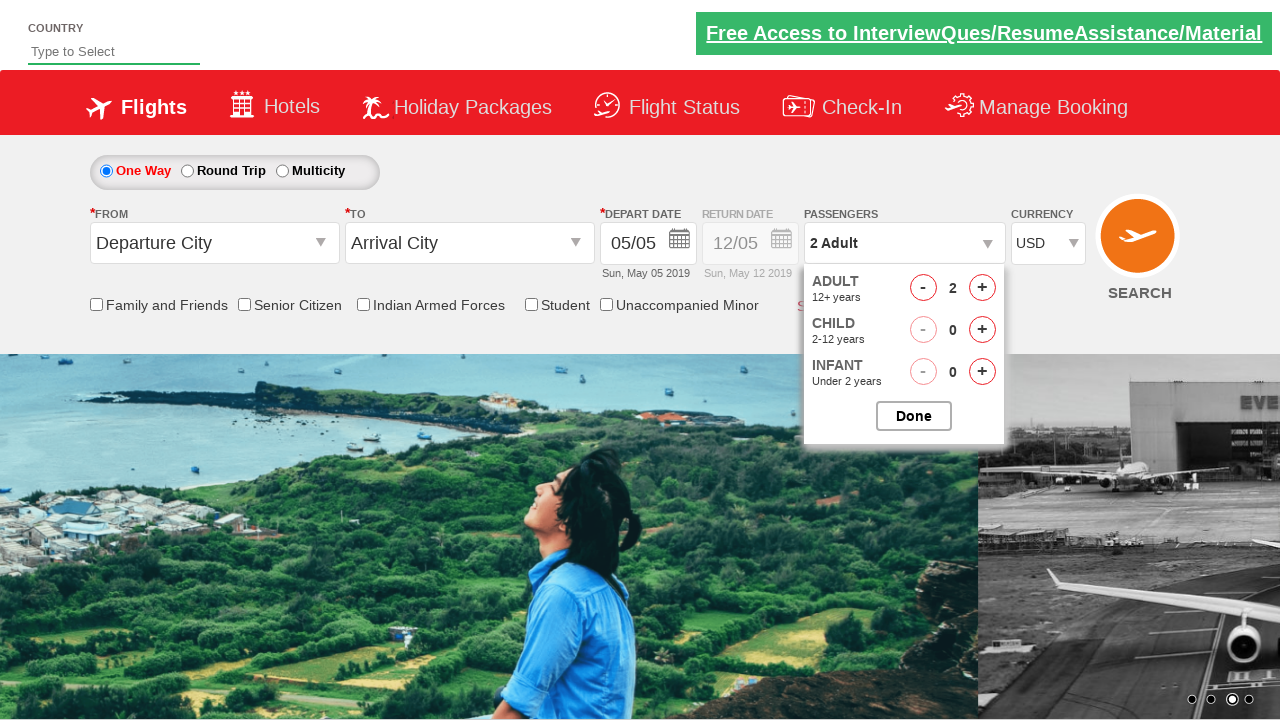

Incremented adult passenger count (increment 2/4) at (982, 288) on #hrefIncAdt
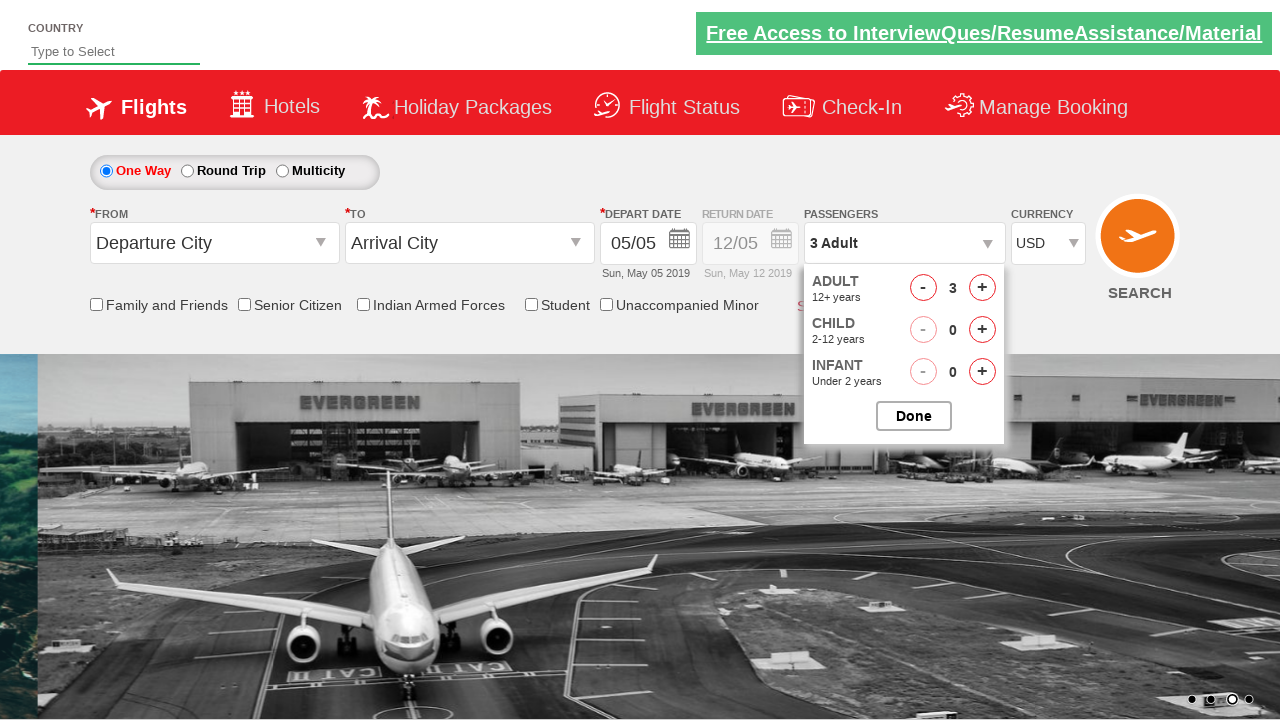

Incremented adult passenger count (increment 3/4) at (982, 288) on #hrefIncAdt
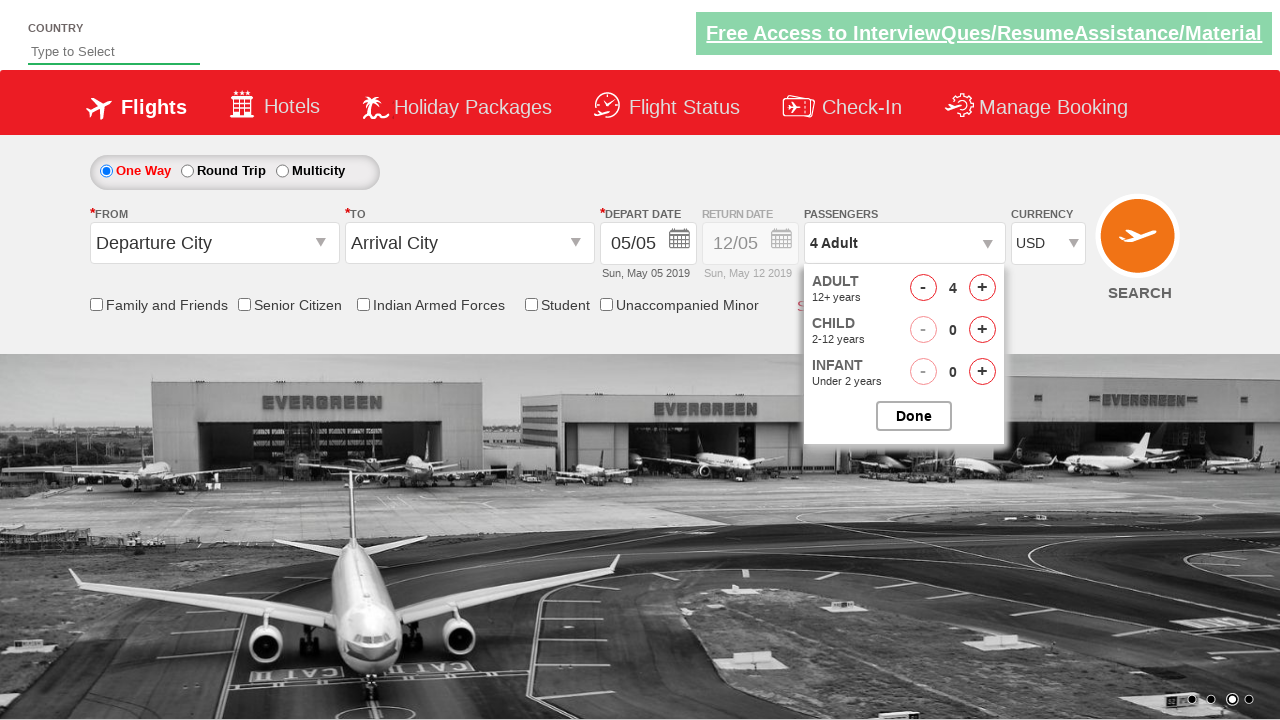

Incremented adult passenger count (increment 4/4) at (982, 288) on #hrefIncAdt
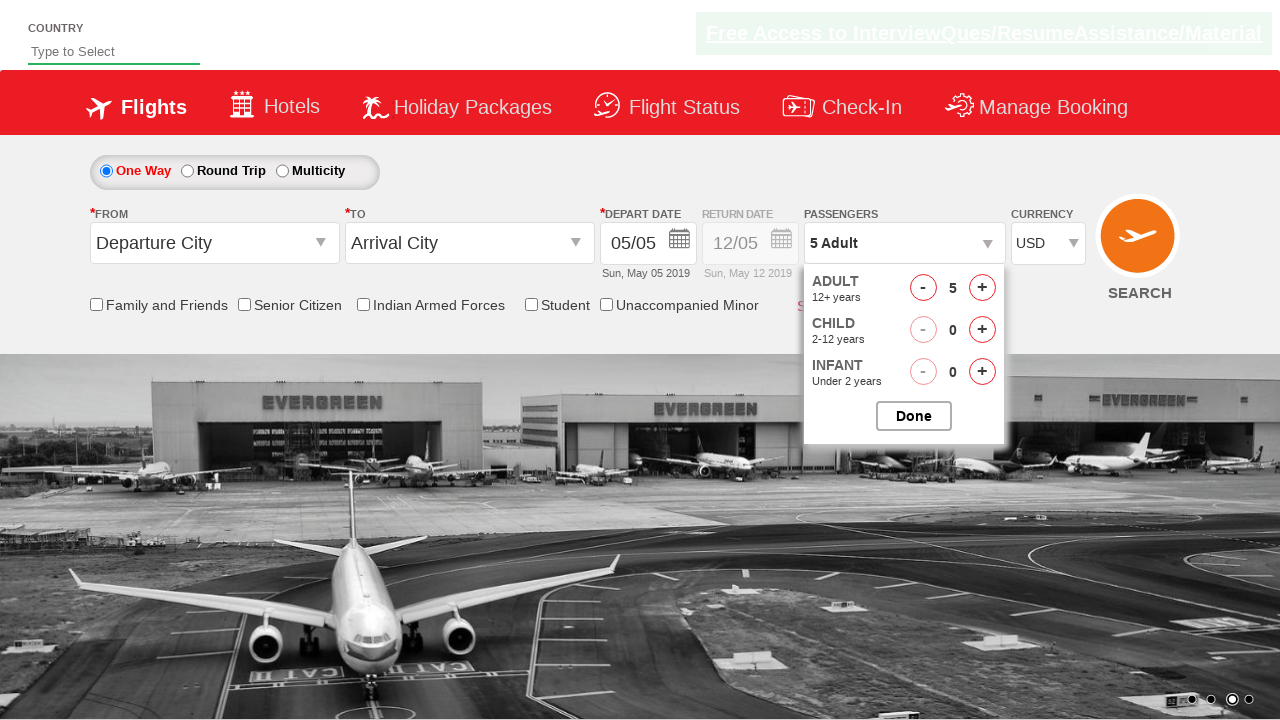

Closed passenger options panel at (914, 416) on #btnclosepaxoption
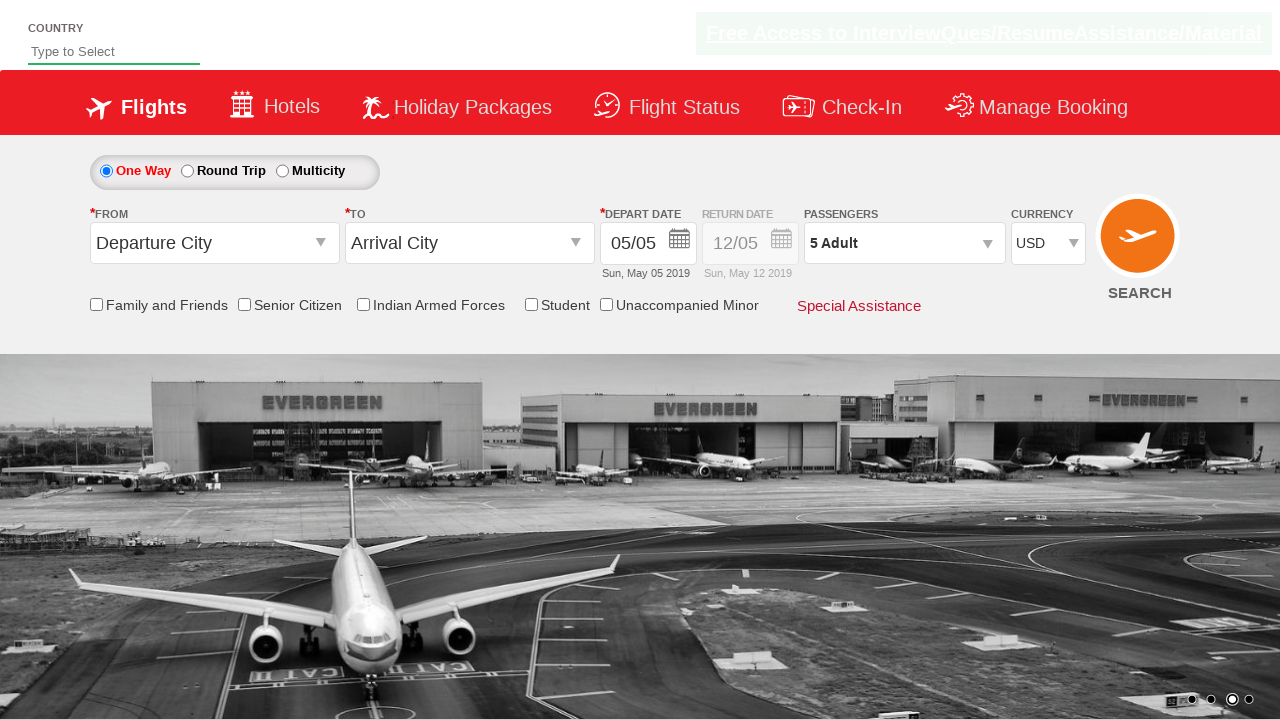

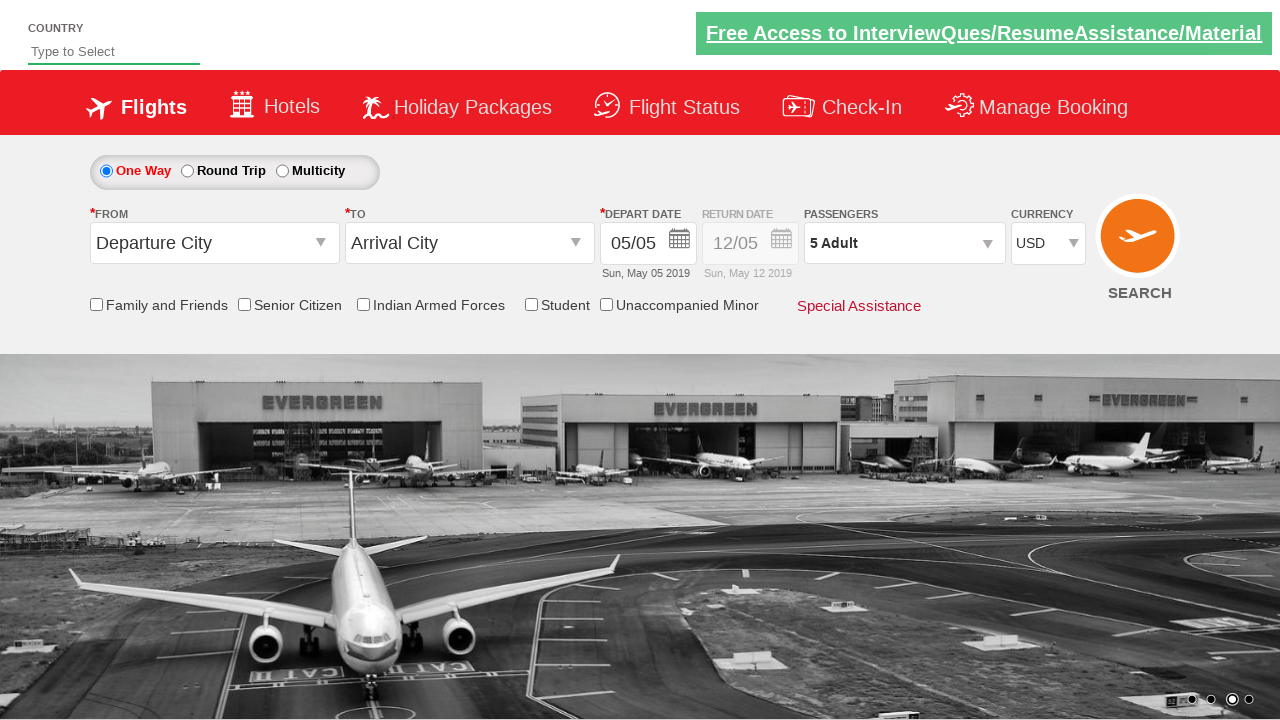